Tests scrolling to an iframe section and hovering over a mouse hover element on an automation practice page

Starting URL: https://rahulshettyacademy.com/AutomationPractice/

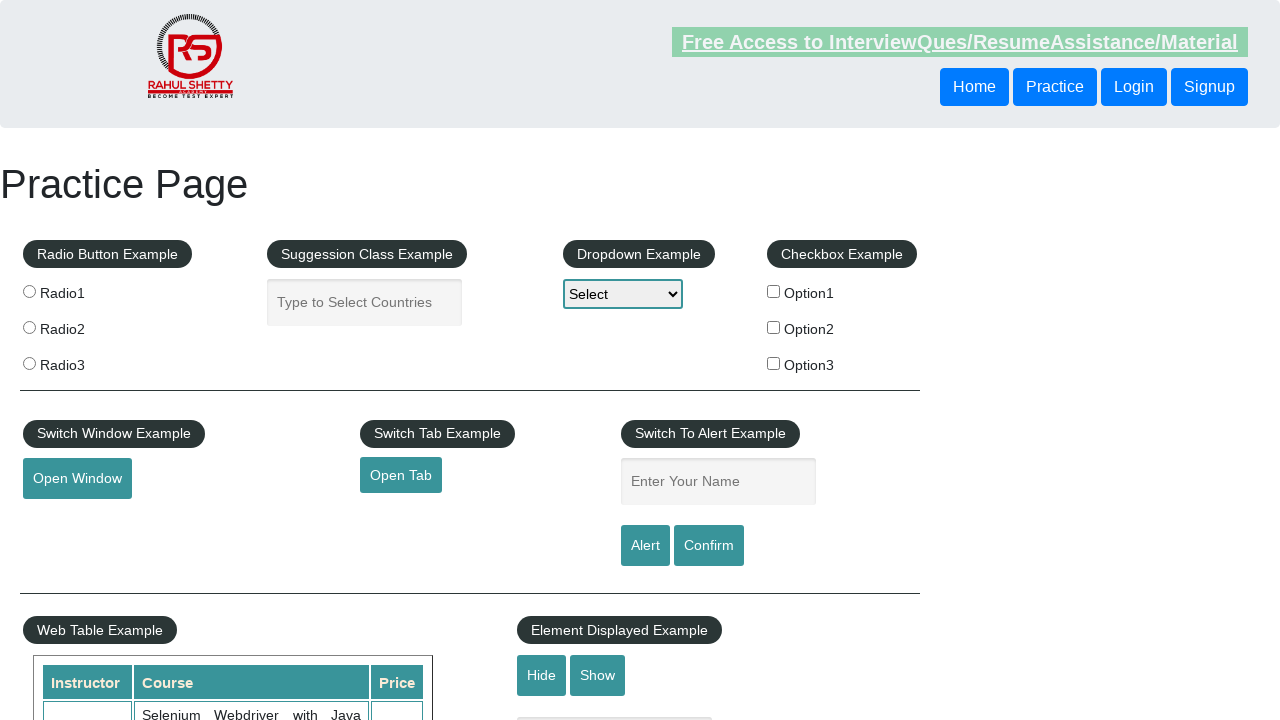

Scrolled to iFrame Example section
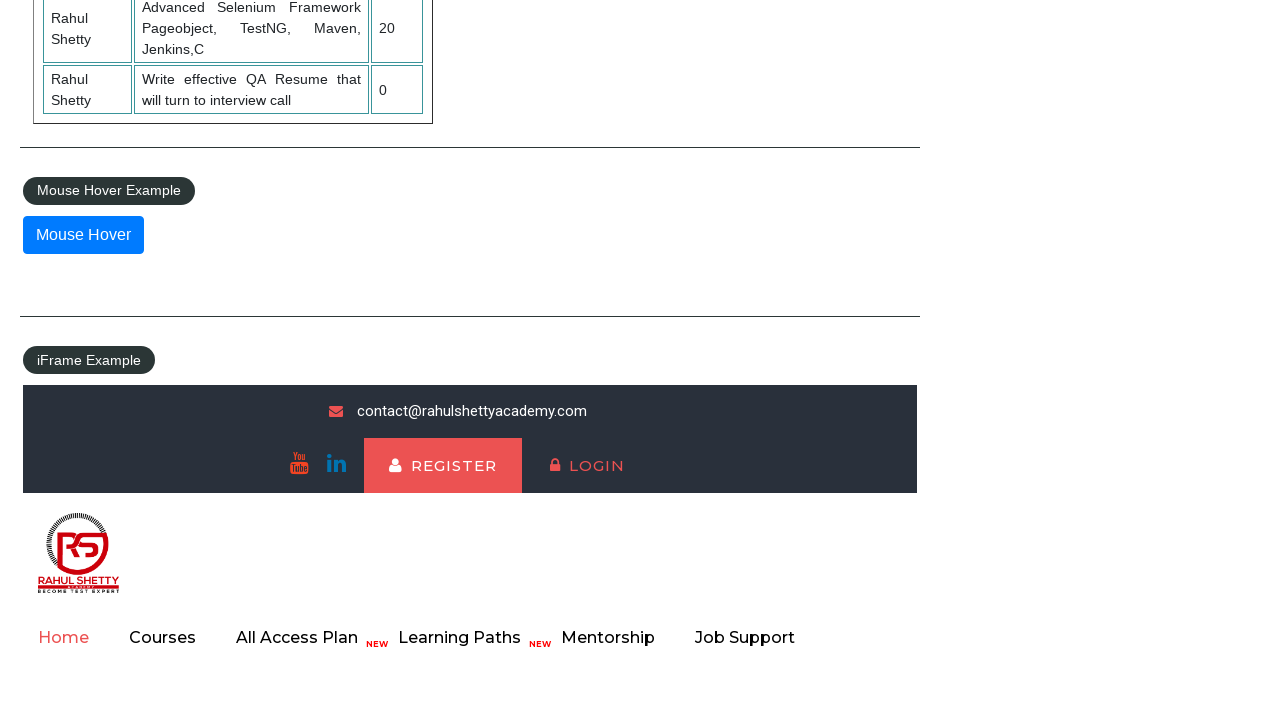

Waited 500ms for scroll to complete
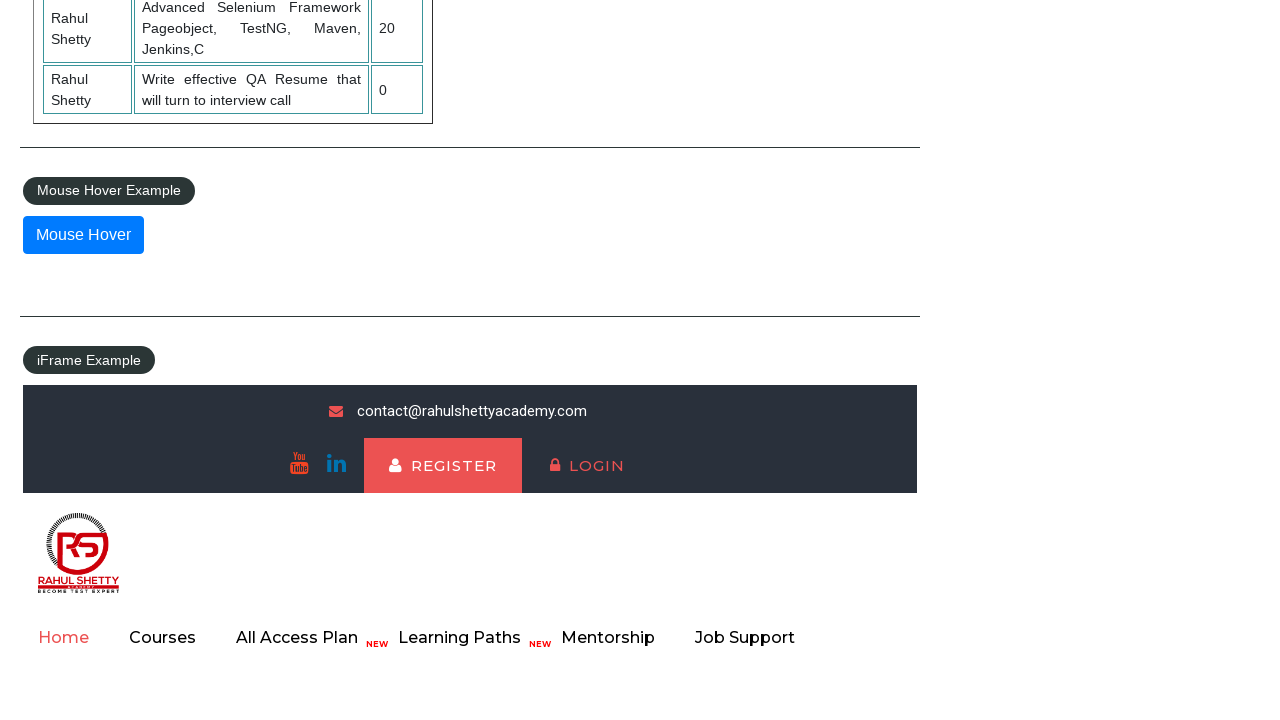

Hovered over the mouse hover element at (83, 235) on #mousehover
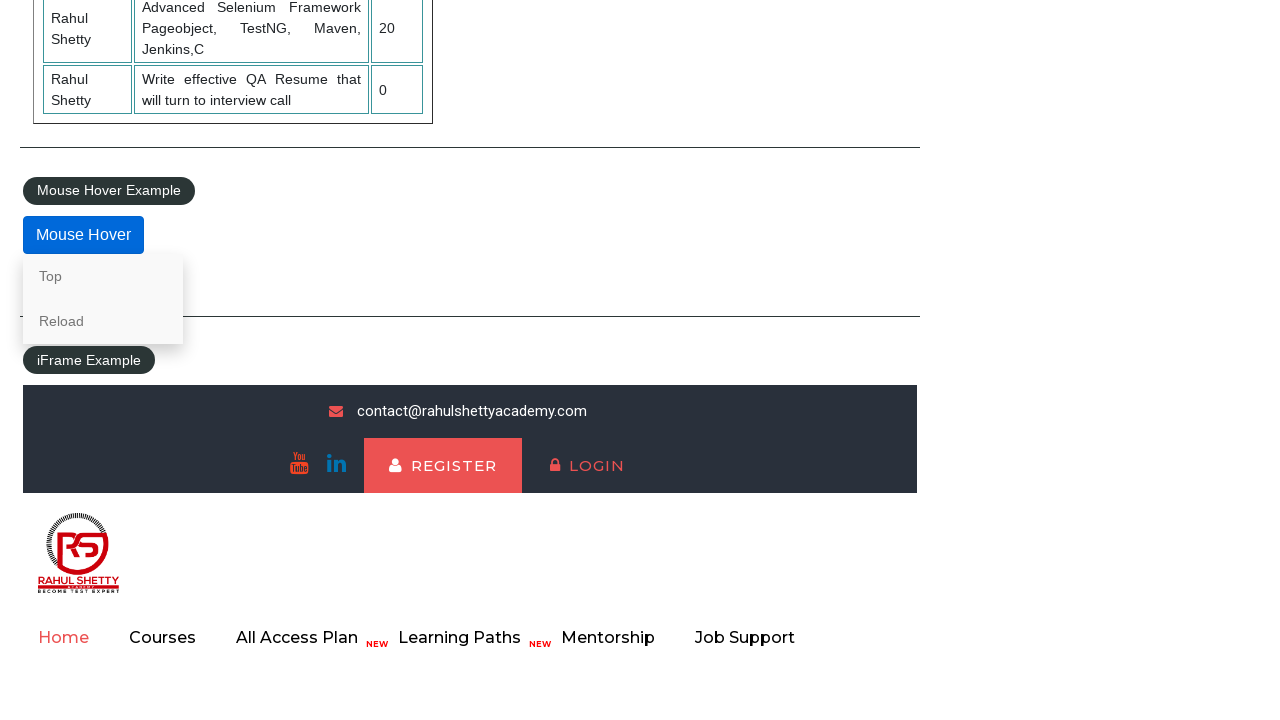

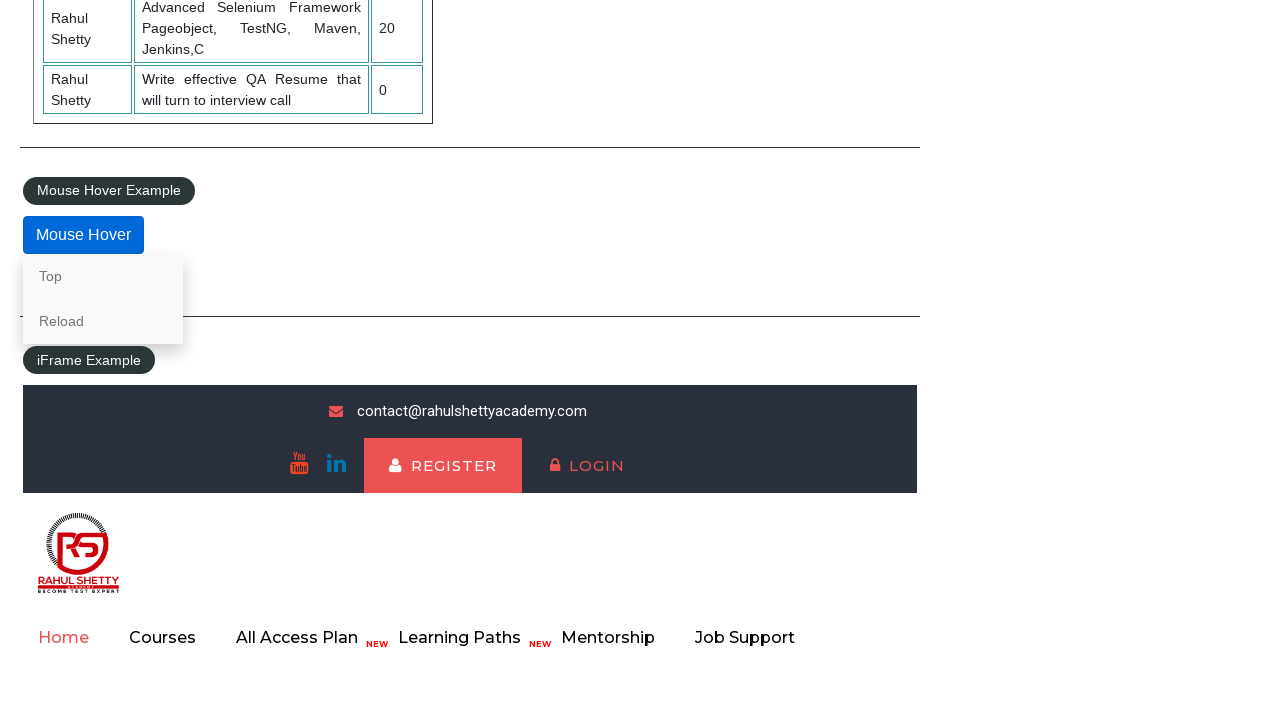